Tests that the tasks page displays exactly 6 task cards initially by clicking the View Tasks button and counting the displayed task cards

Starting URL: https://skarb.foxminded.ua/

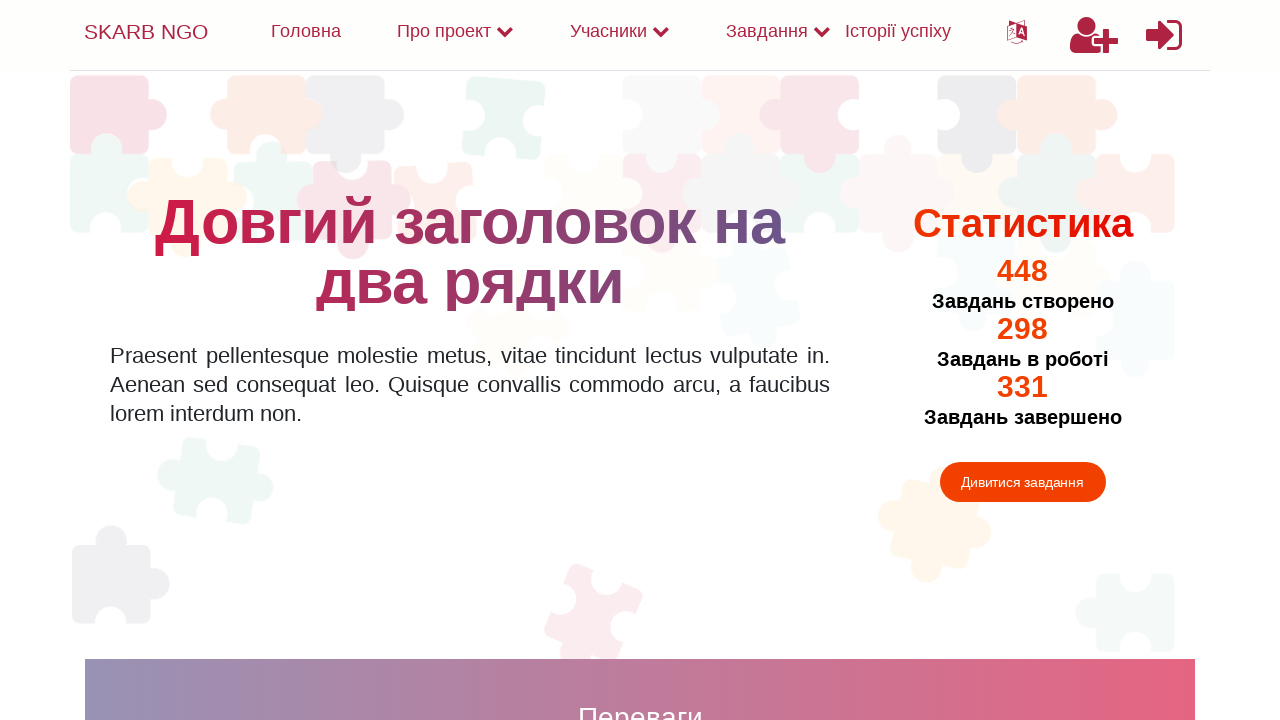

Clicked the View Tasks button (orange statistics button) at (1022, 482) on button.button.statistic_button.button--orange
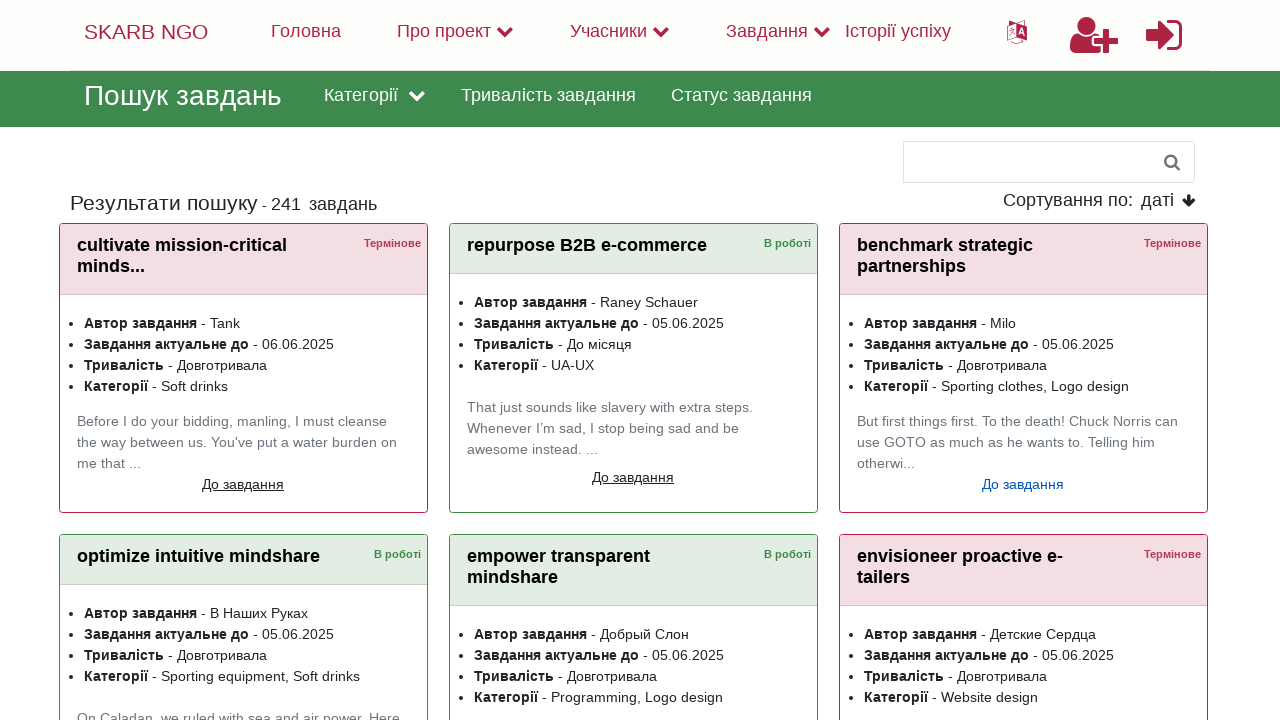

Task cards loaded successfully
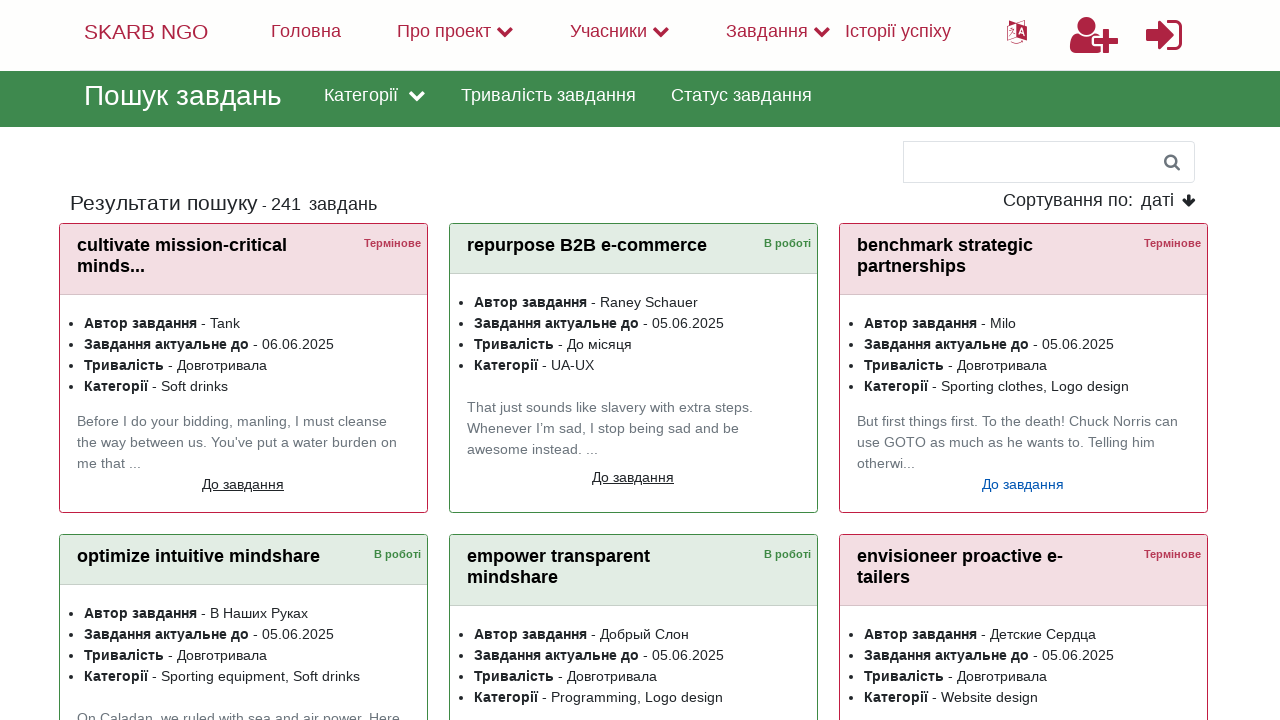

Verified that exactly 6 task cards are displayed on the tasks page
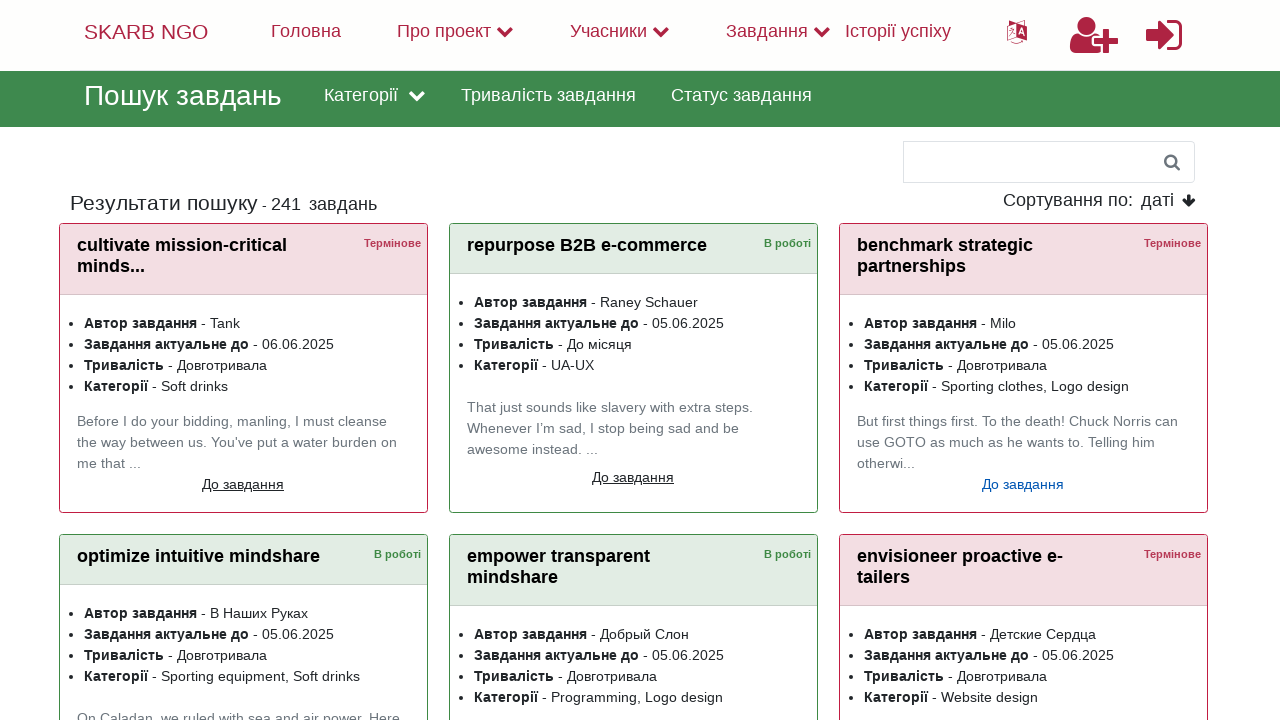

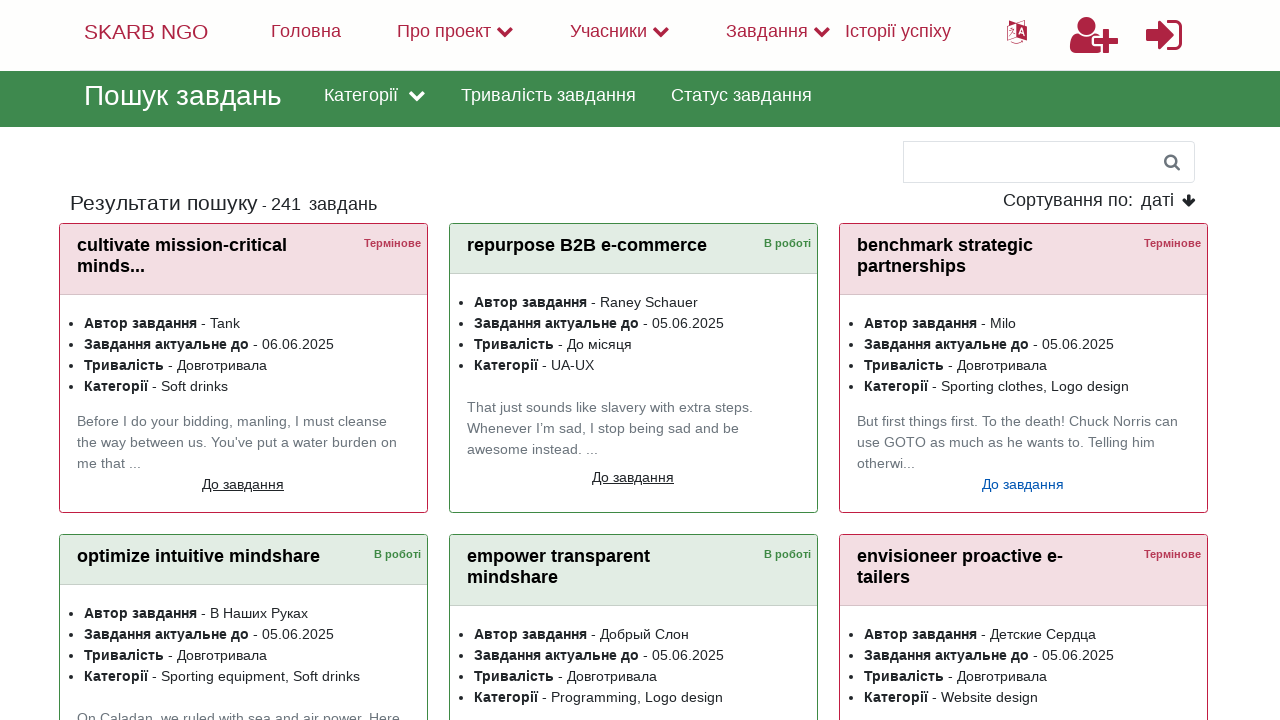